Tests double-click functionality on a button and verifies the confirmation message appears

Starting URL: http://www.plus2net.com/javascript_tutorial/ondblclick-demo.php

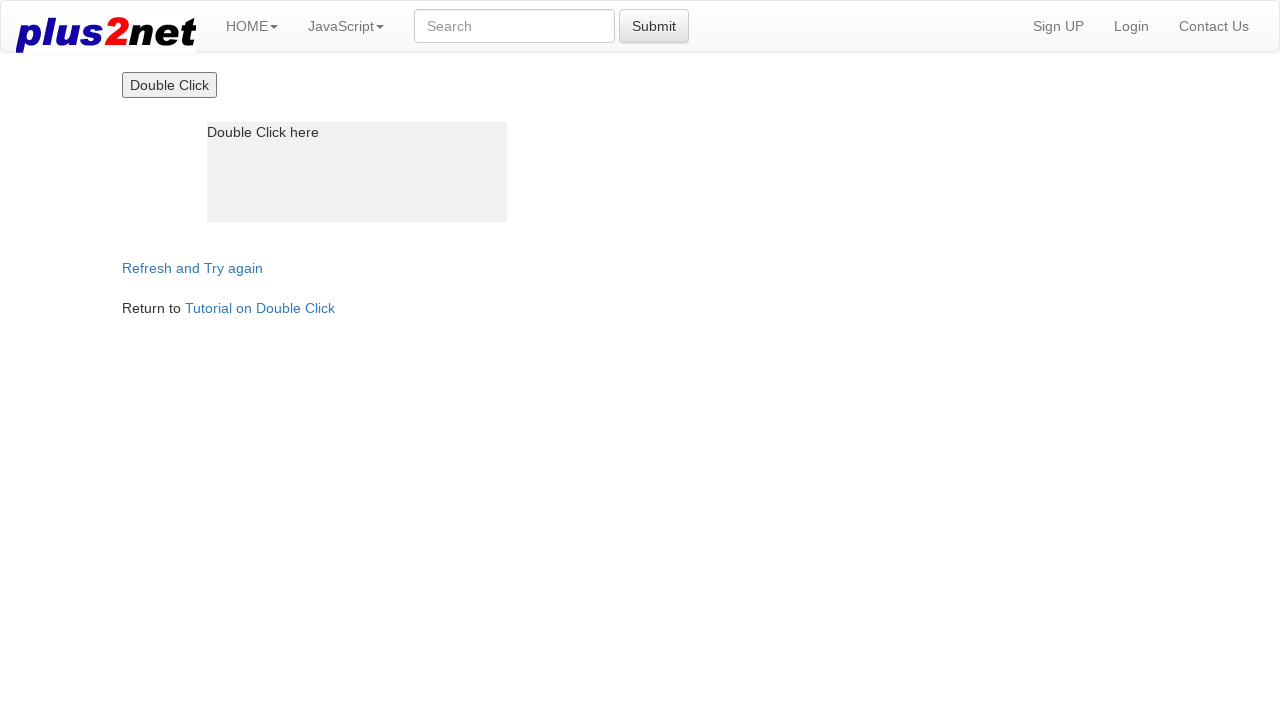

Double-clicked the button containing 'Double' in its value at (169, 85) on xpath=//input[contains(@value,'Double')]
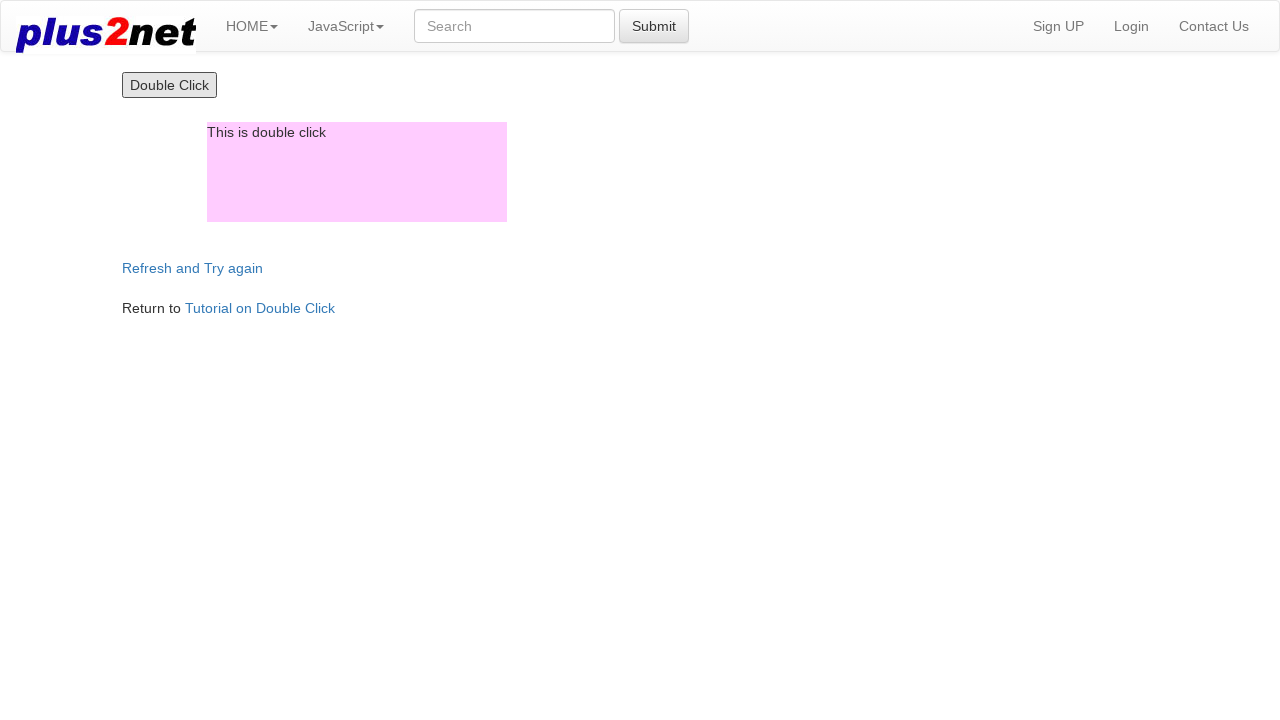

Verified confirmation message 'This is double click' appears in confirmation box
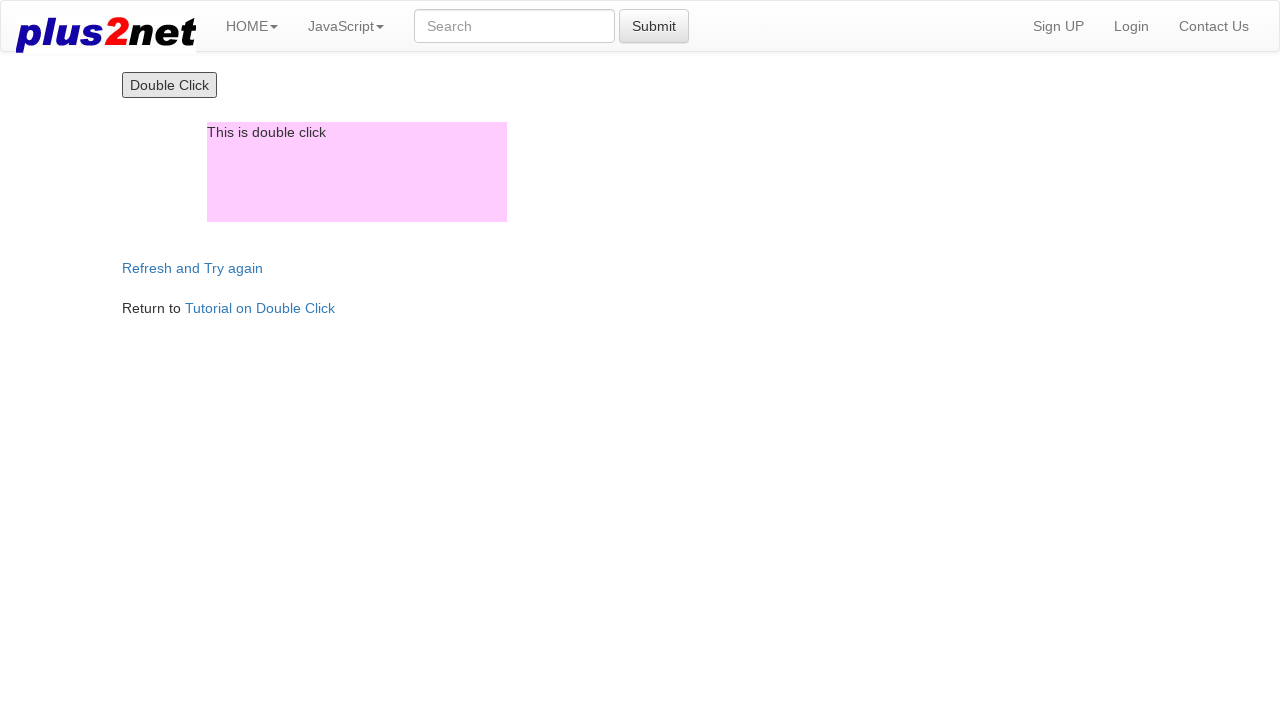

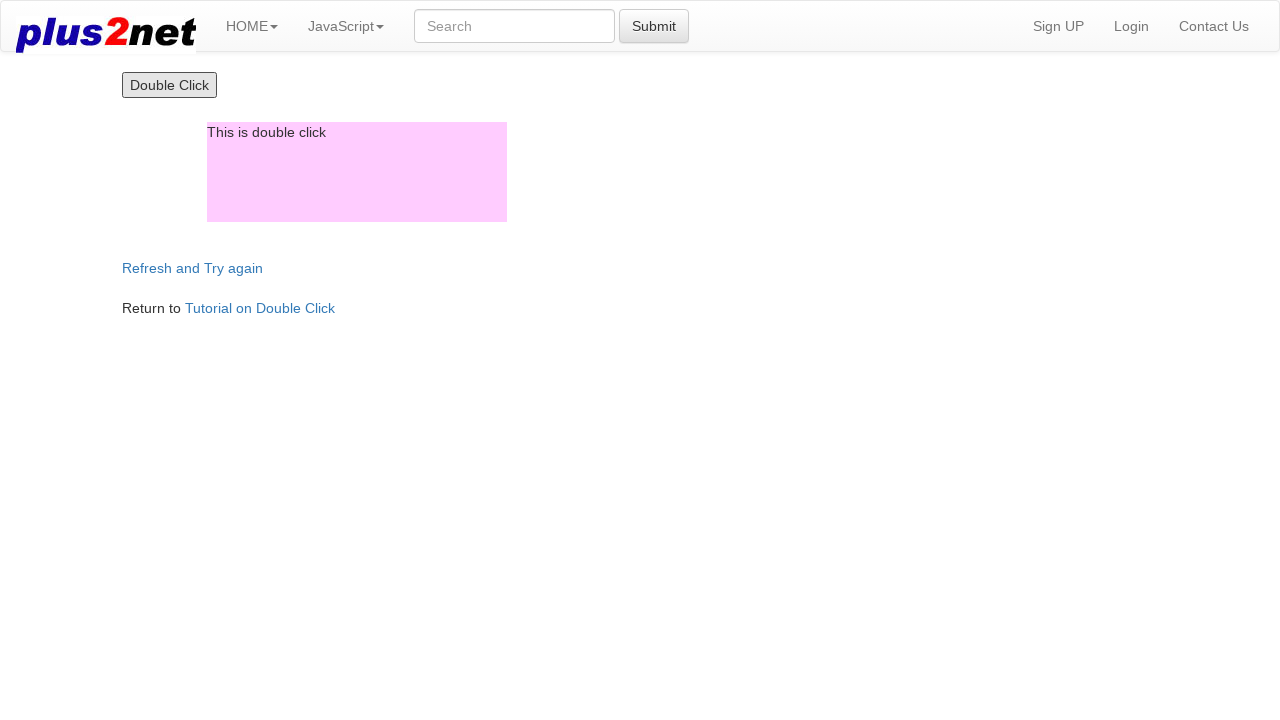